Tests the Playwright documentation homepage by verifying the page title contains "Playwright", checking the "Get Started" link has the correct href attribute, clicking the link, and verifying navigation to the intro page.

Starting URL: https://playwright.dev

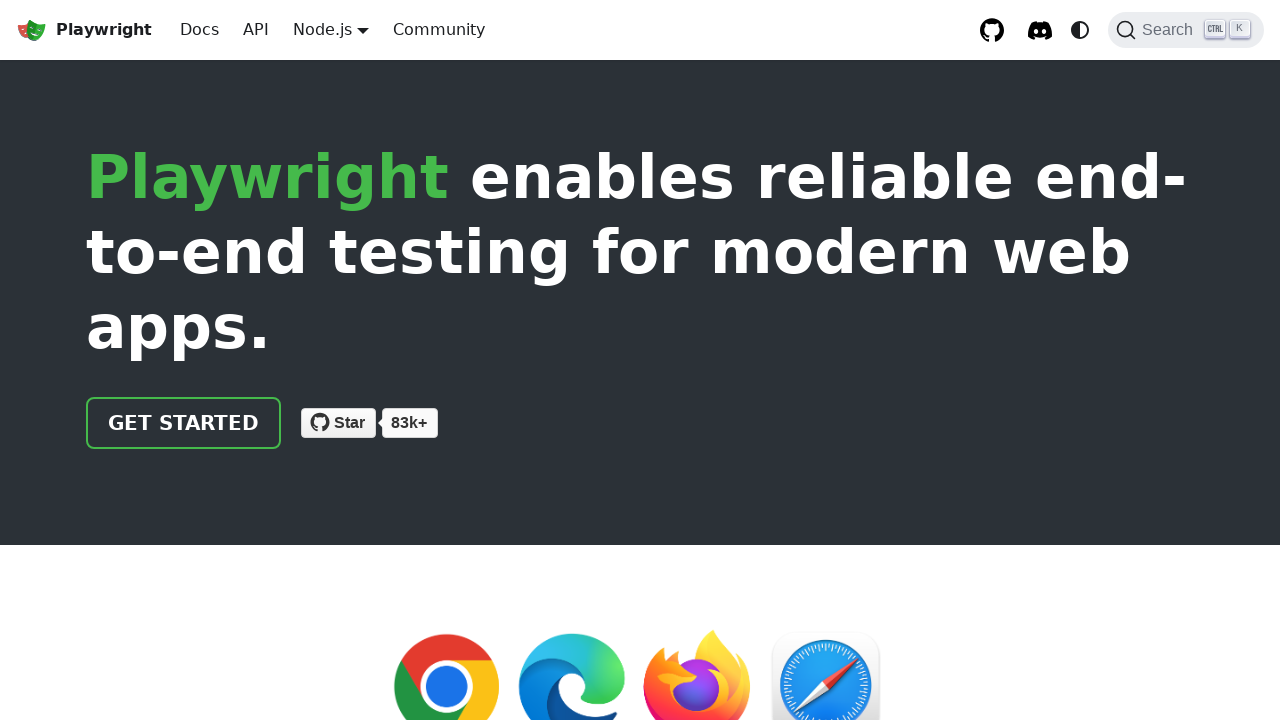

Verified page title contains 'Playwright'
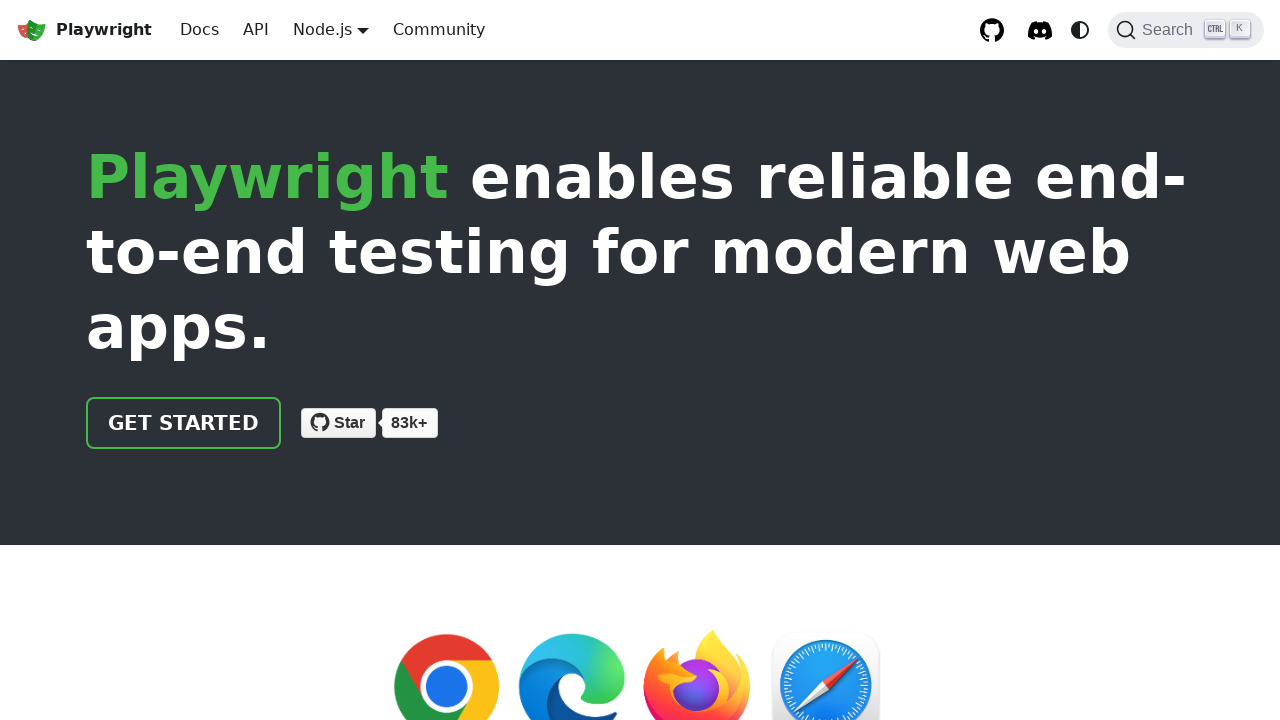

Located the 'Get Started' link
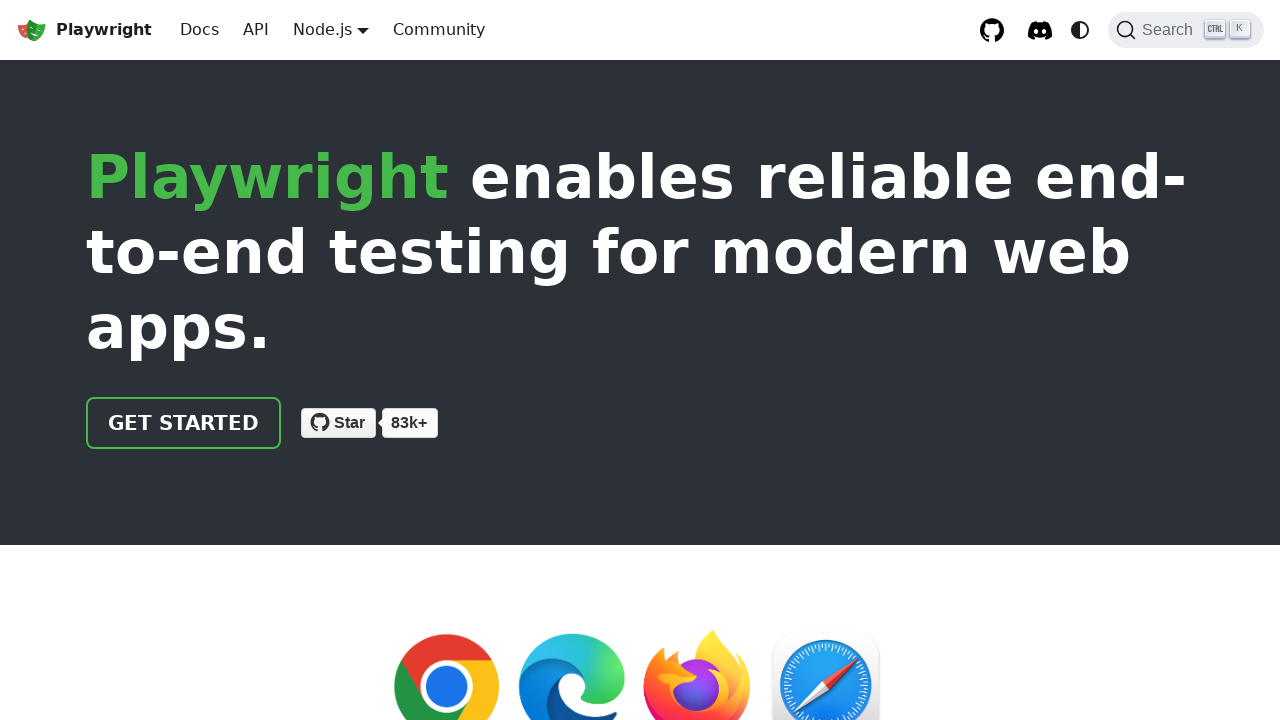

Verified 'Get Started' link has href='/docs/intro'
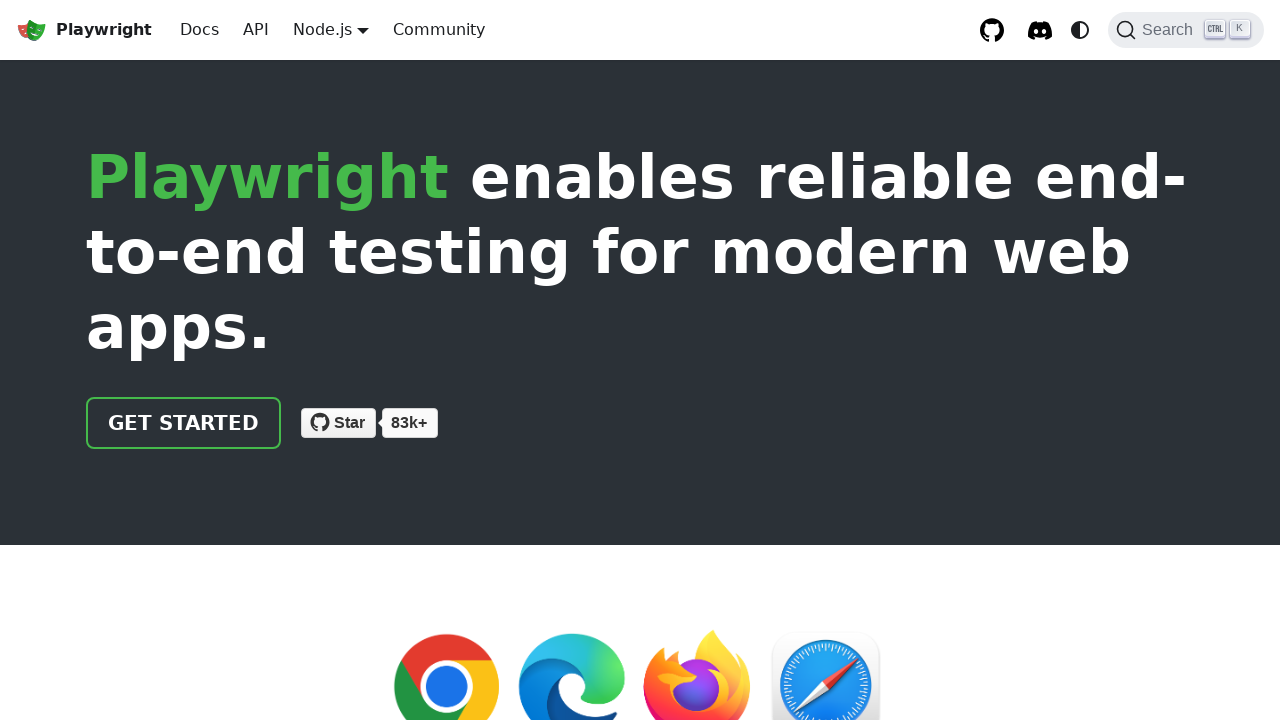

Clicked the 'Get Started' link at (184, 423) on internal:role=link[name="Get Started"i]
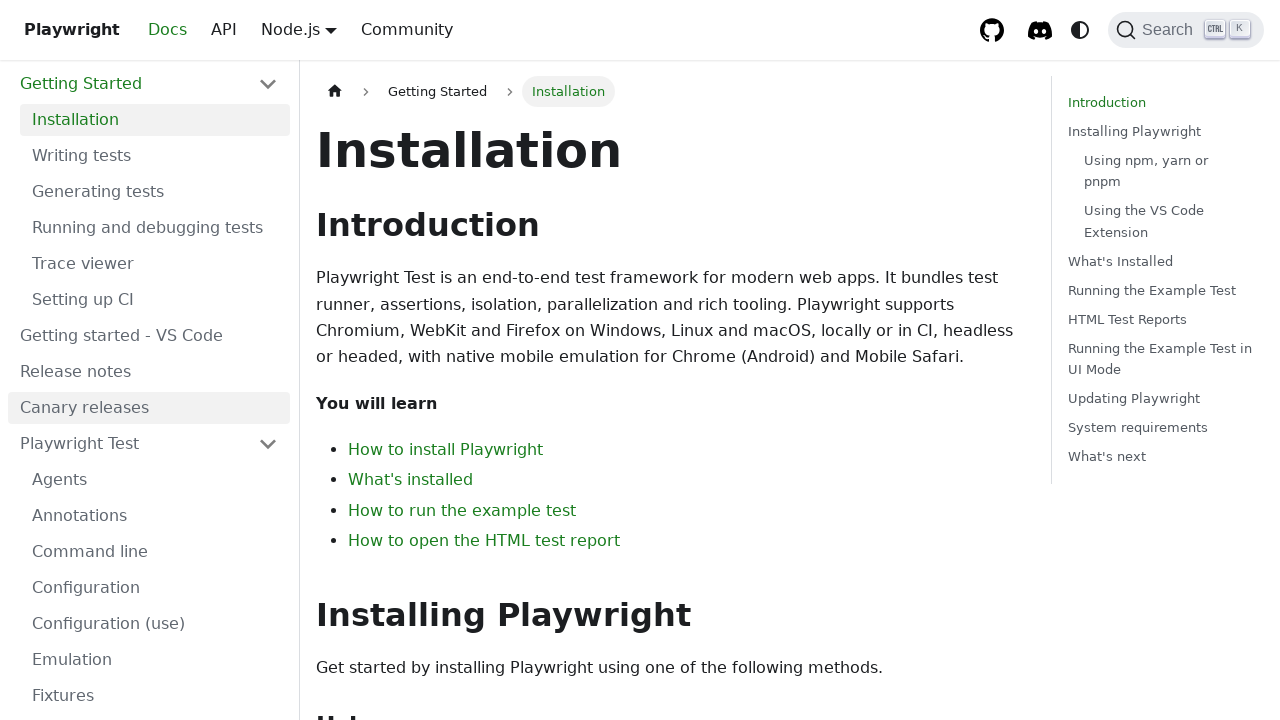

Navigated to intro page and URL verified
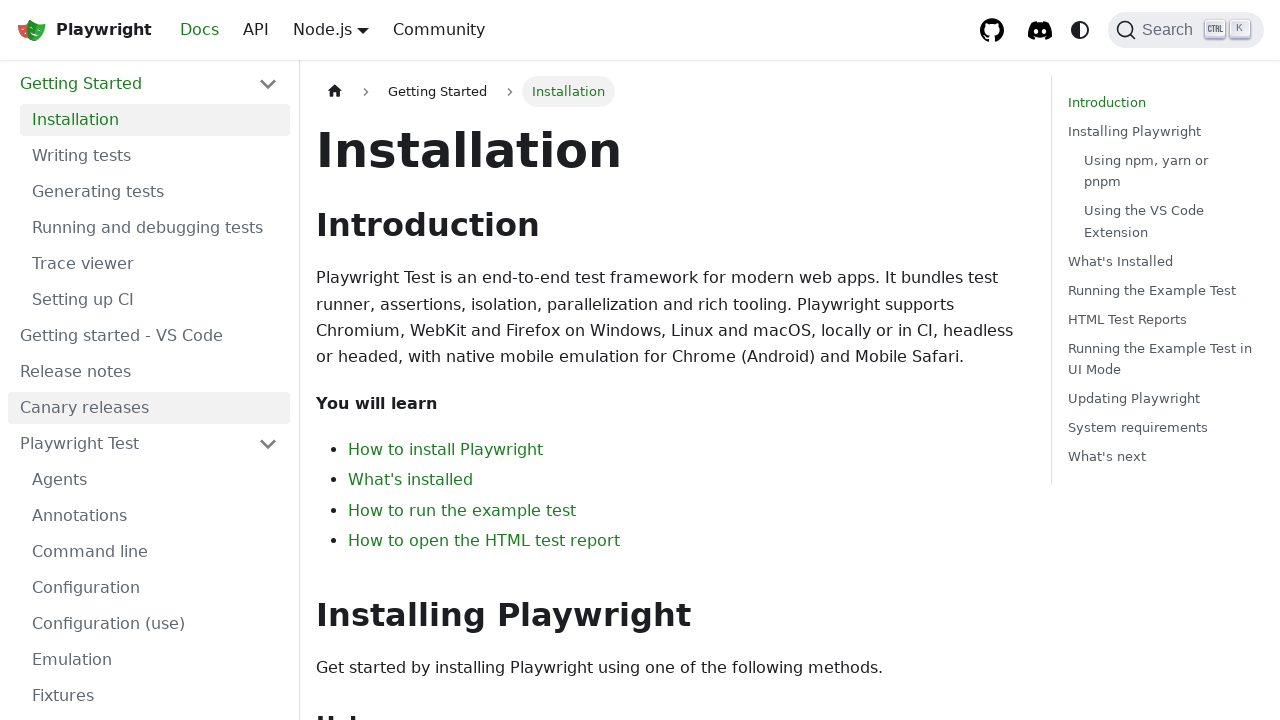

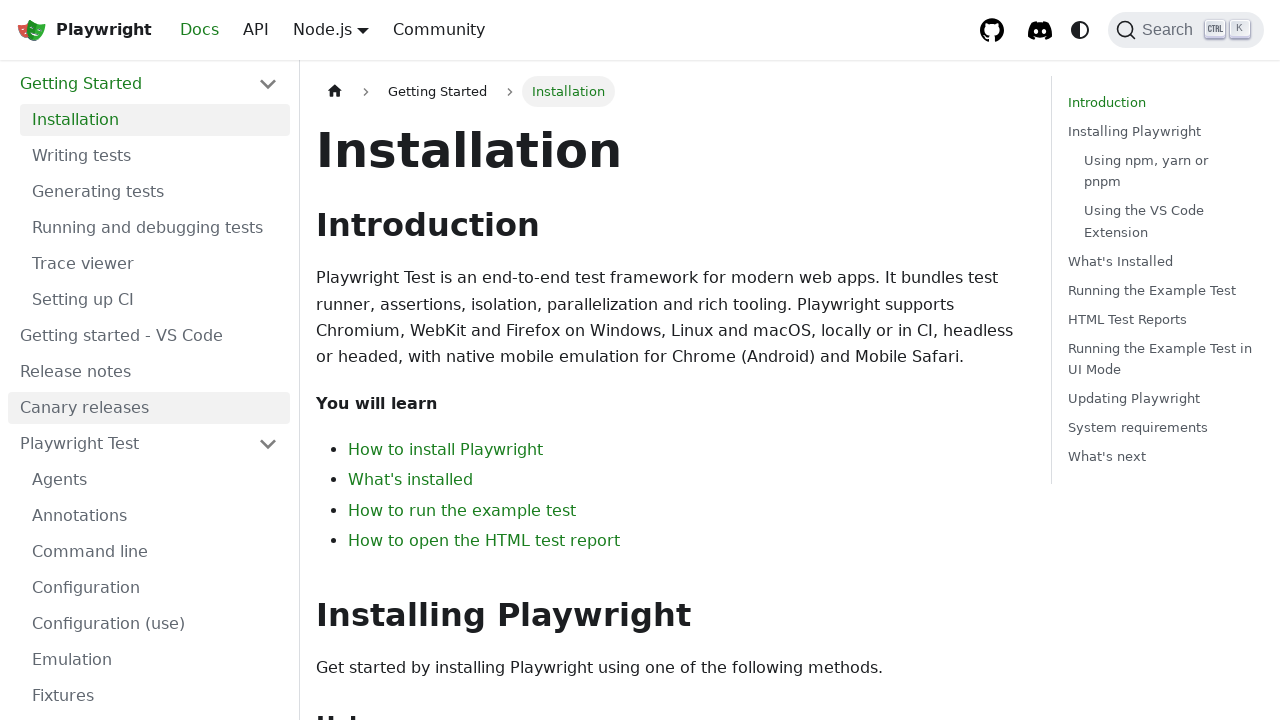